Tests that the tui.image-editor example page with UI inclusion loads successfully without JavaScript errors by navigating to the page and waiting for it to fully load.

Starting URL: http://nhn.github.io/tui.image-editor/latest/examples/example01-includeUi.html

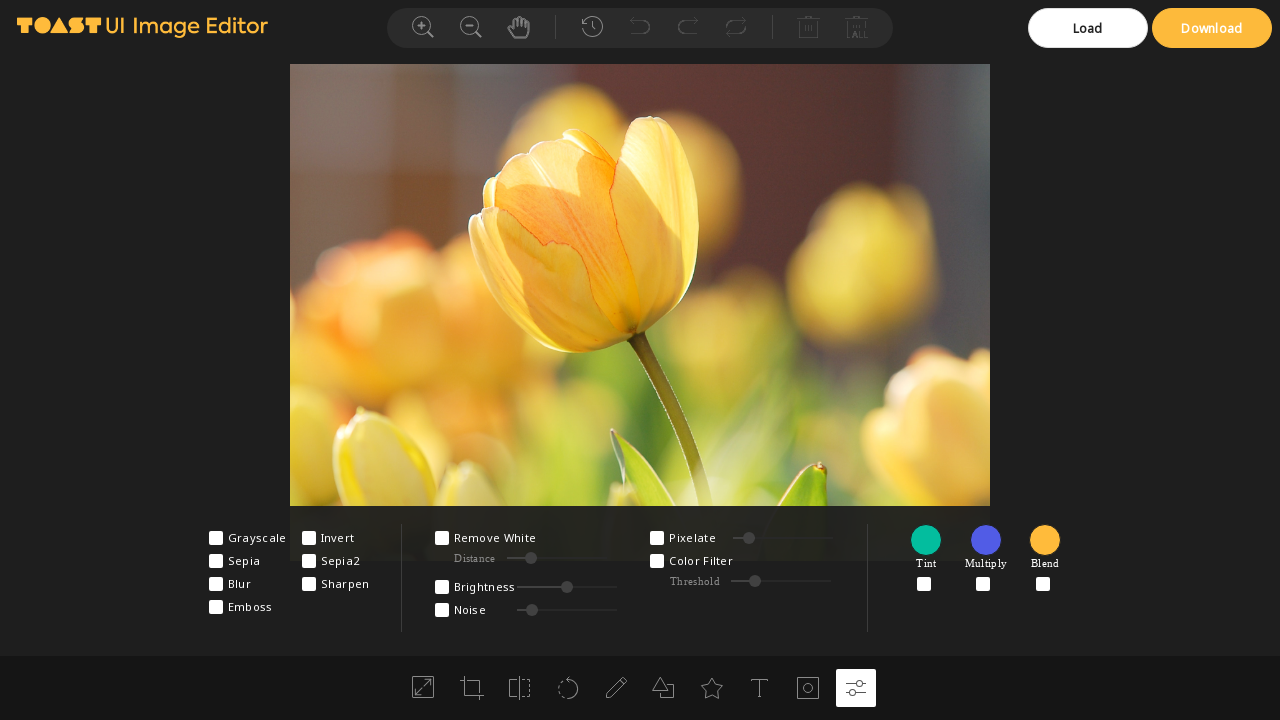

Navigated to tui.image-editor example01-includeUi page
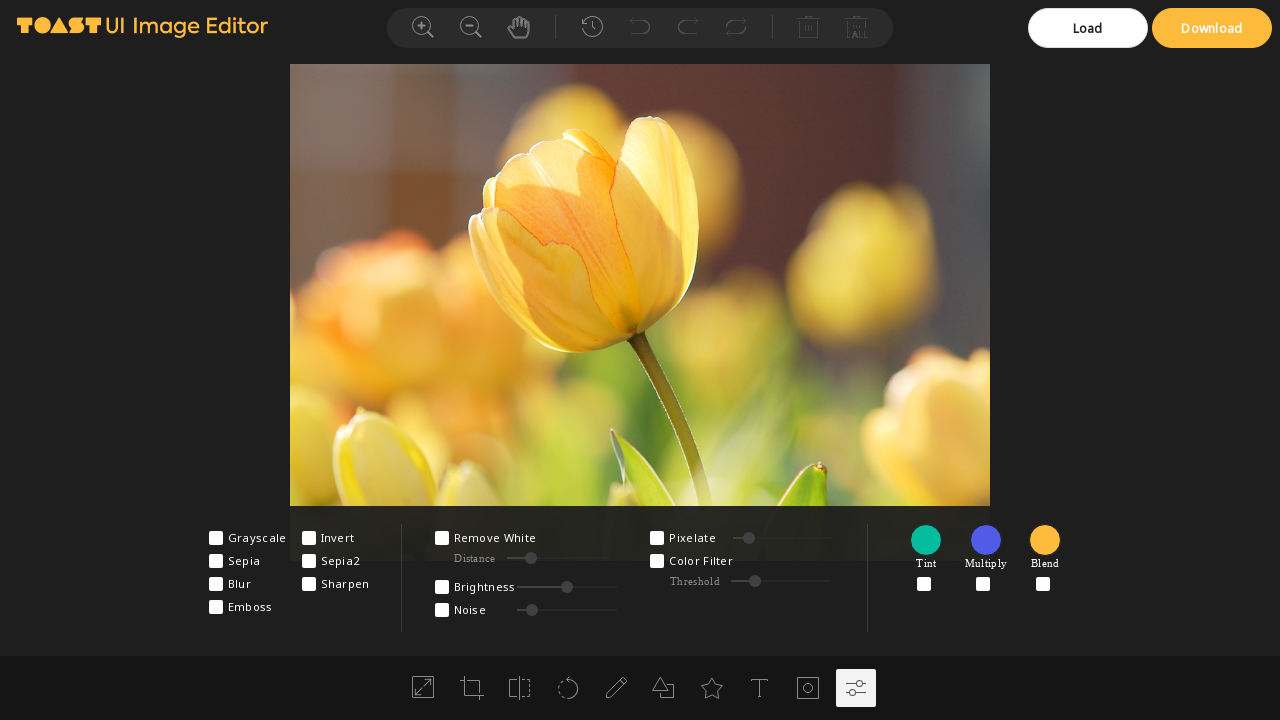

Page finished loading (load state complete)
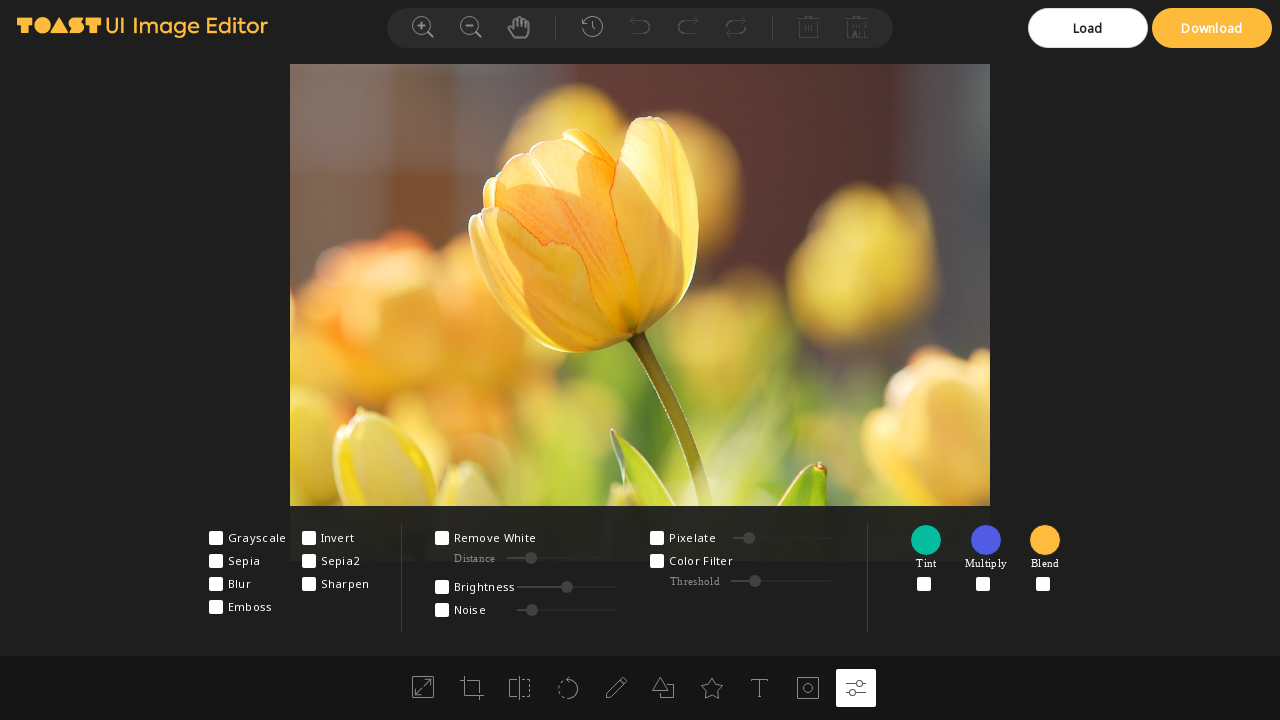

Image editor UI element (.tui-image-editor) is now visible
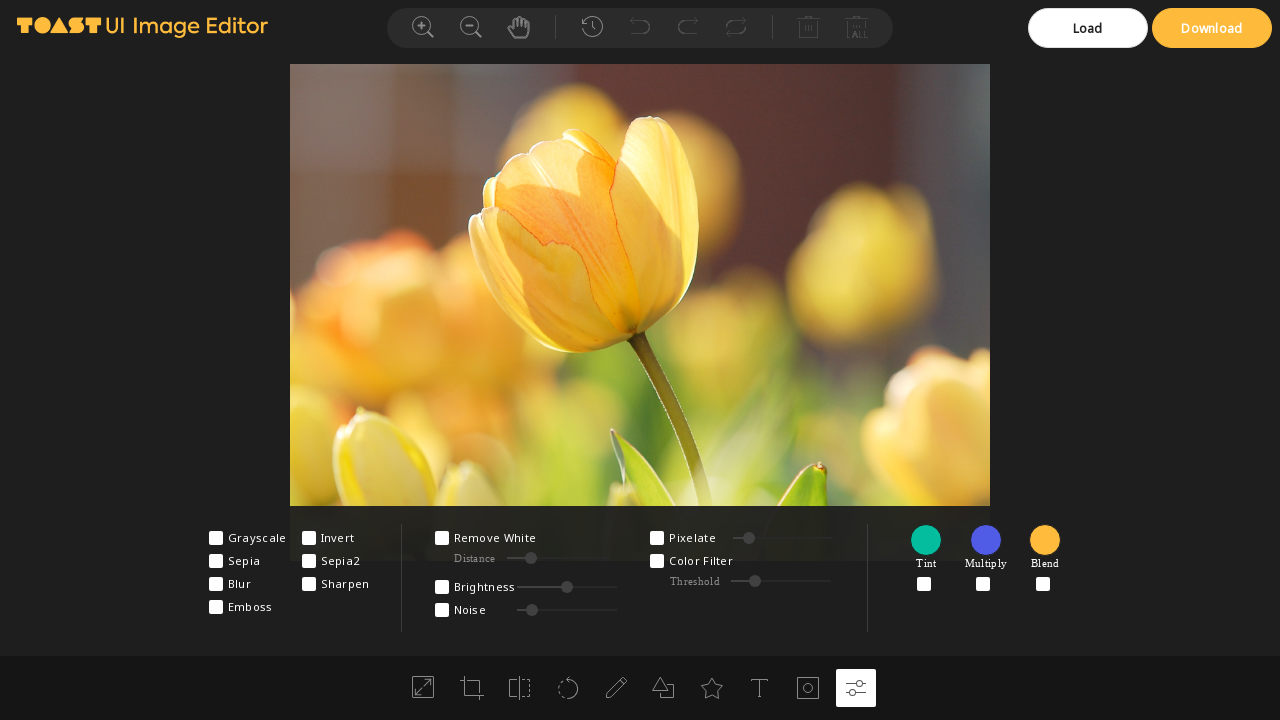

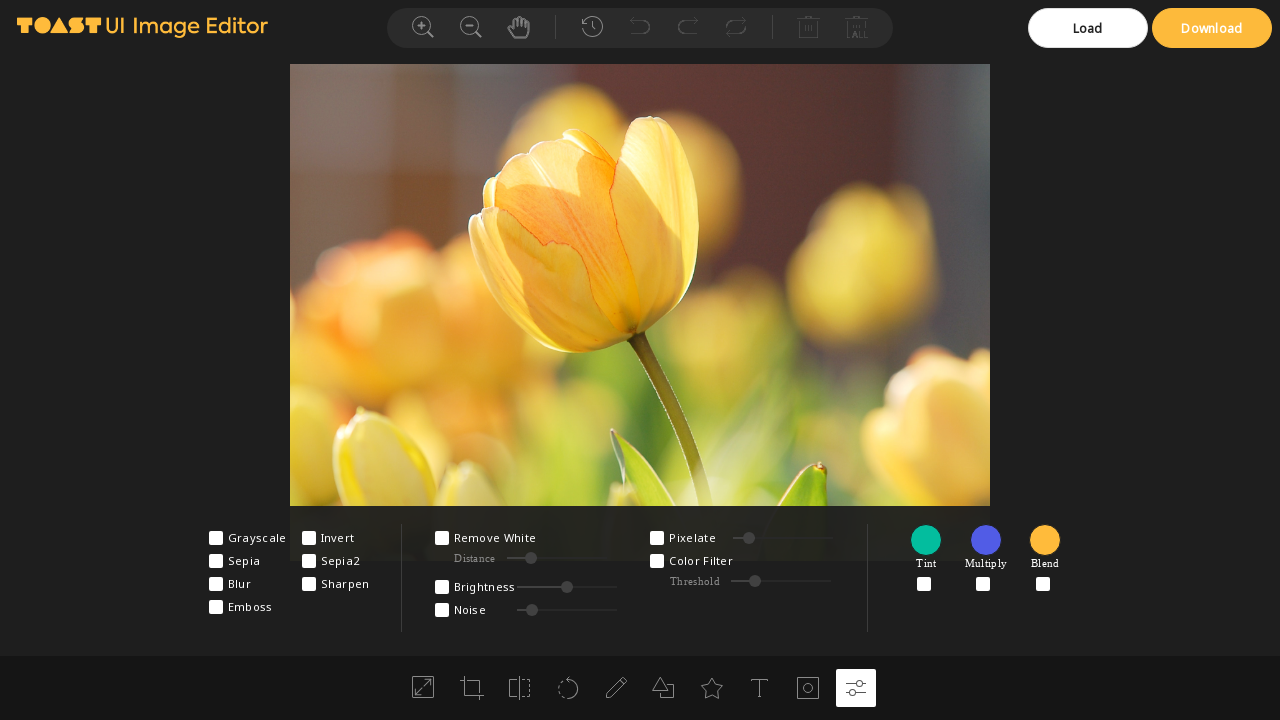